Tests the Catalog listing by verifying the third cat entry exists and has correct text

Starting URL: https://cs1632.appspot.com/

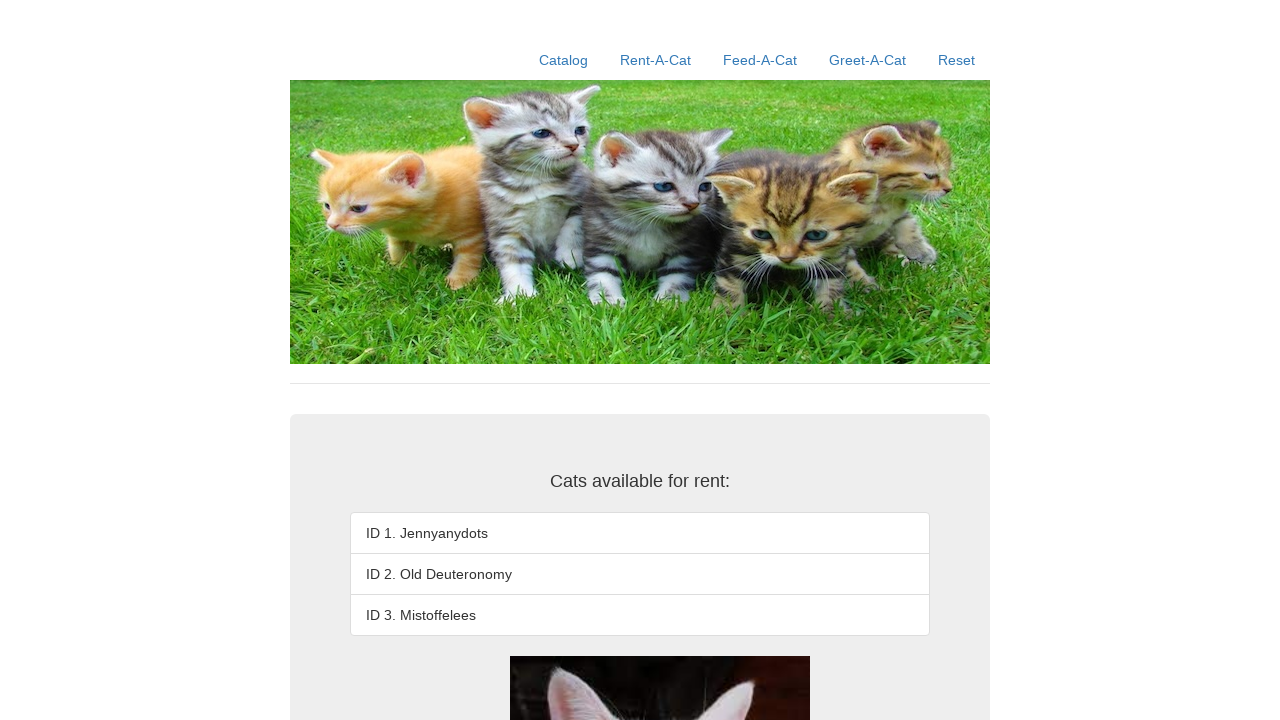

Set cookies for catalog items 1, 2, and 3 to false
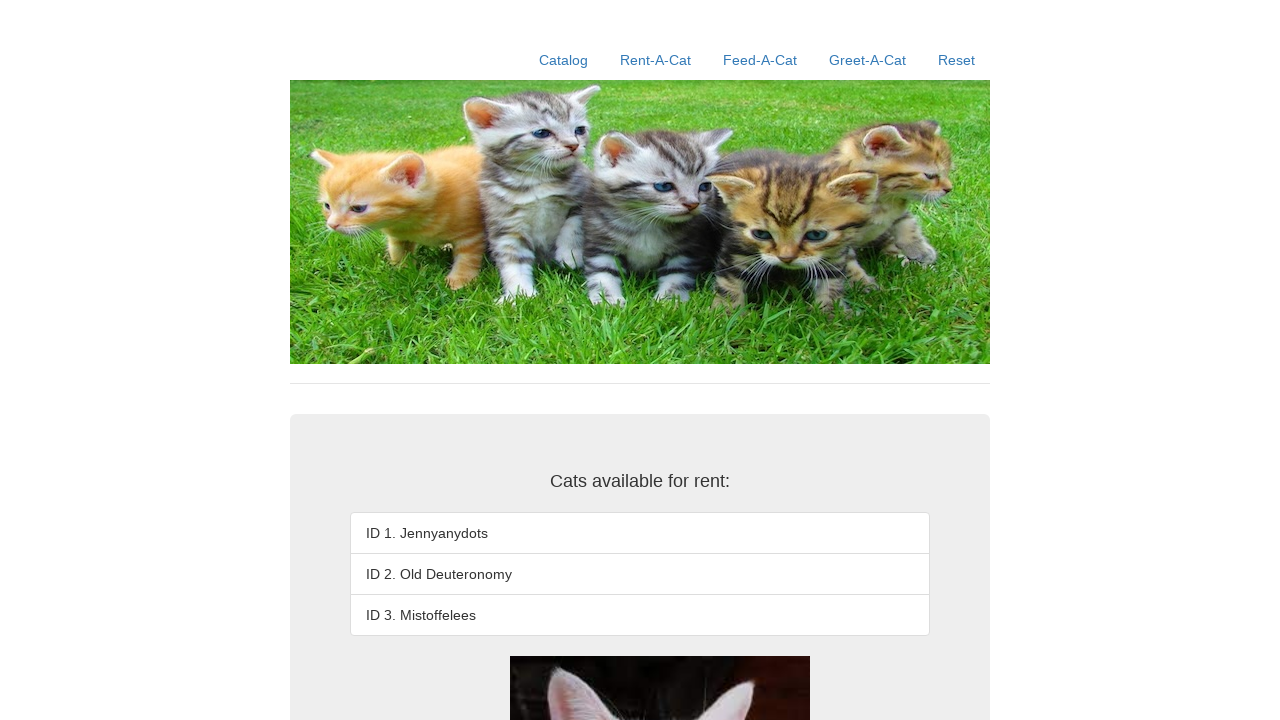

Clicked Catalog link at (564, 60) on a:has-text('Catalog')
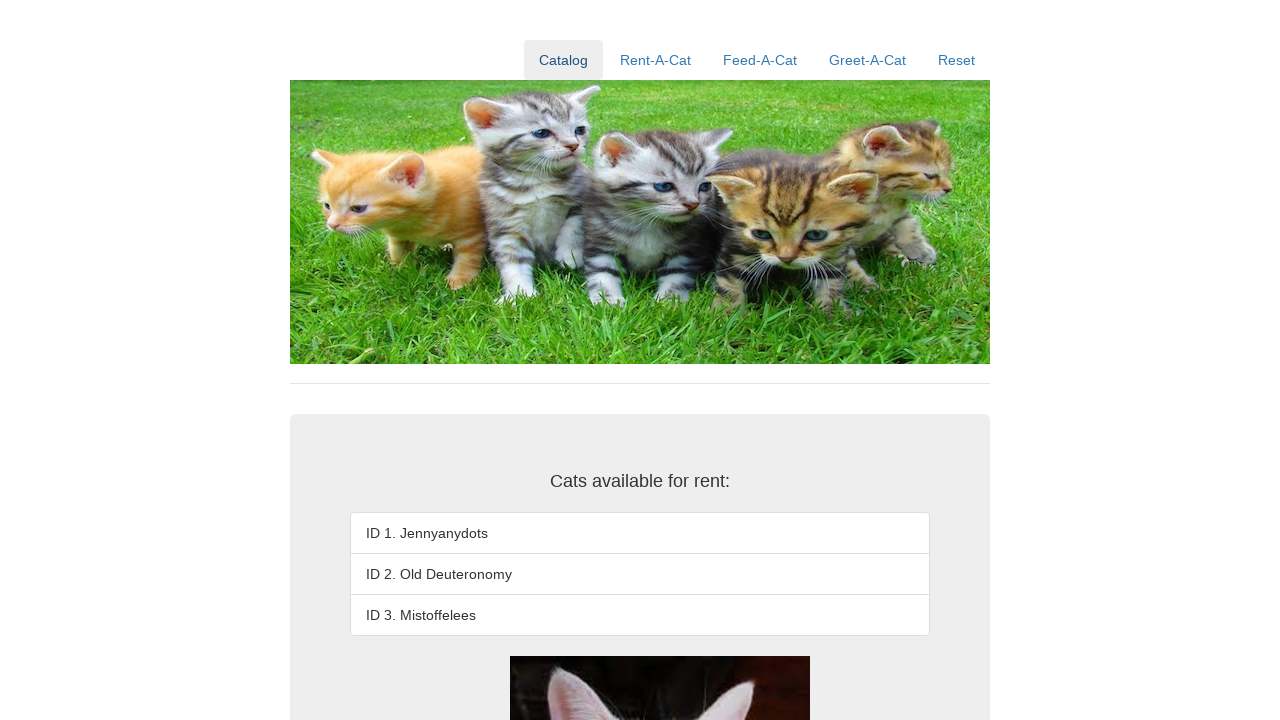

Verified third catalog list item exists
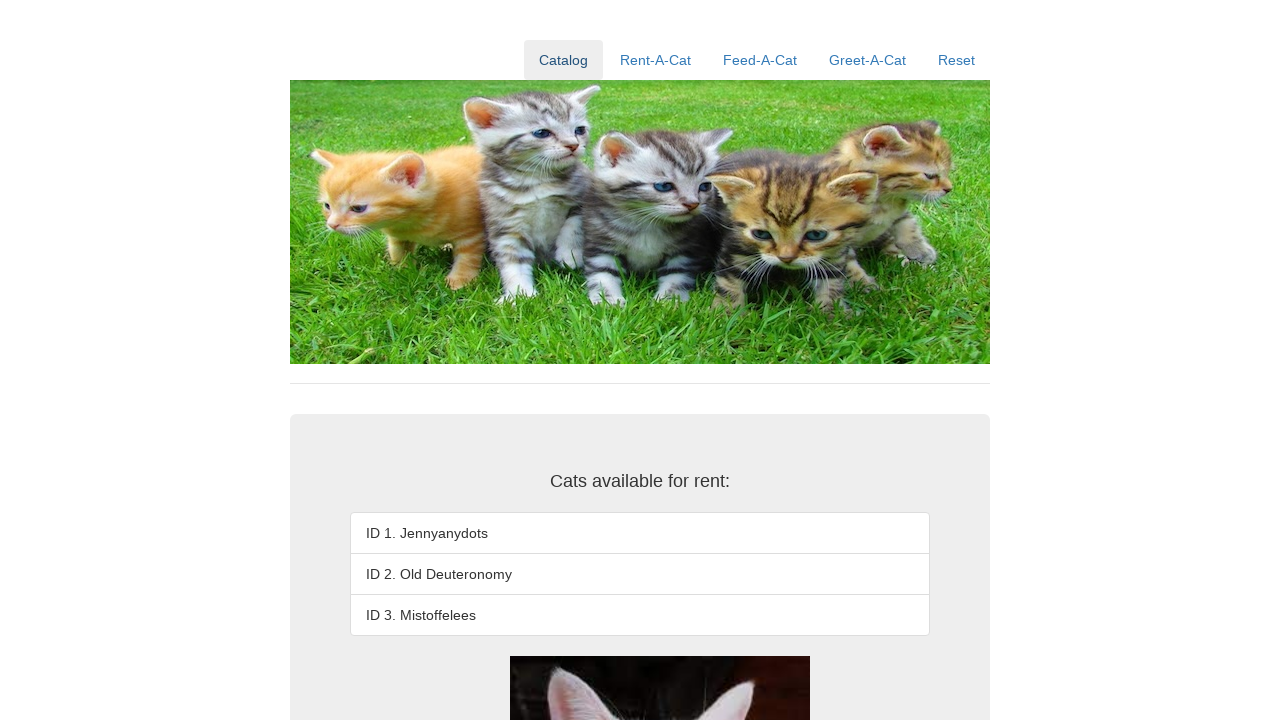

Verified third list item has correct text: 'ID 3. Mistoffelees'
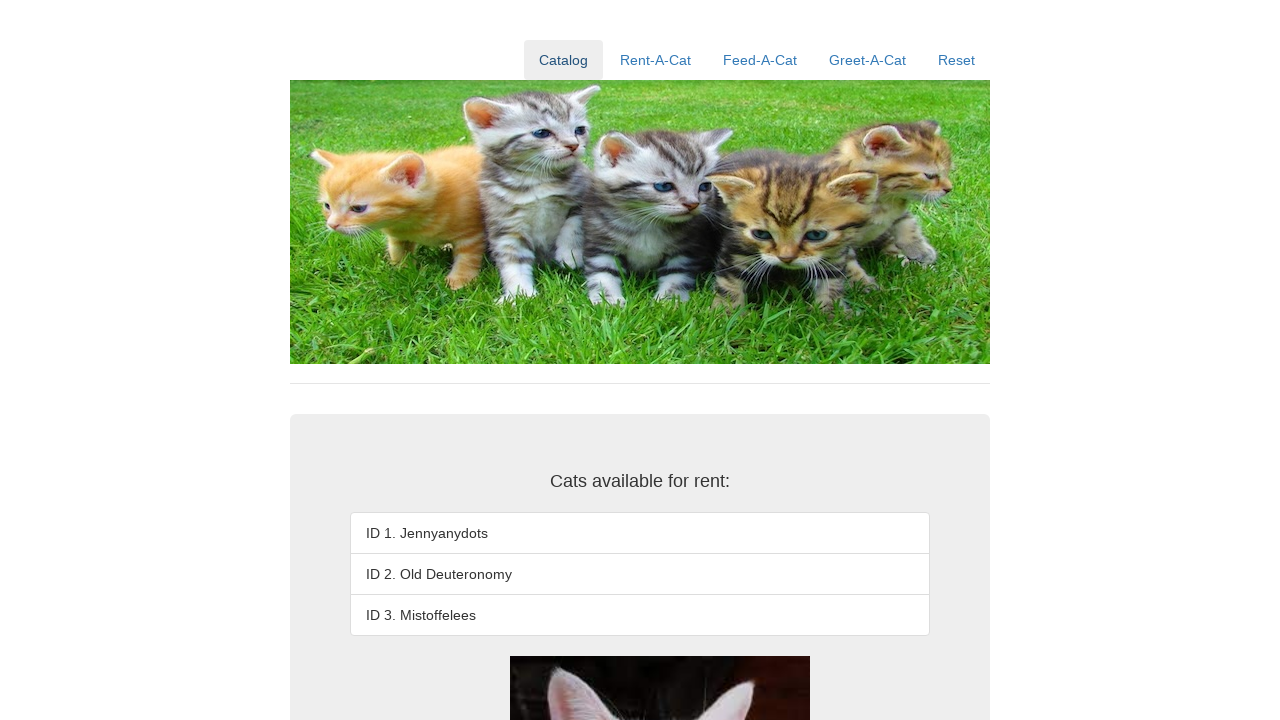

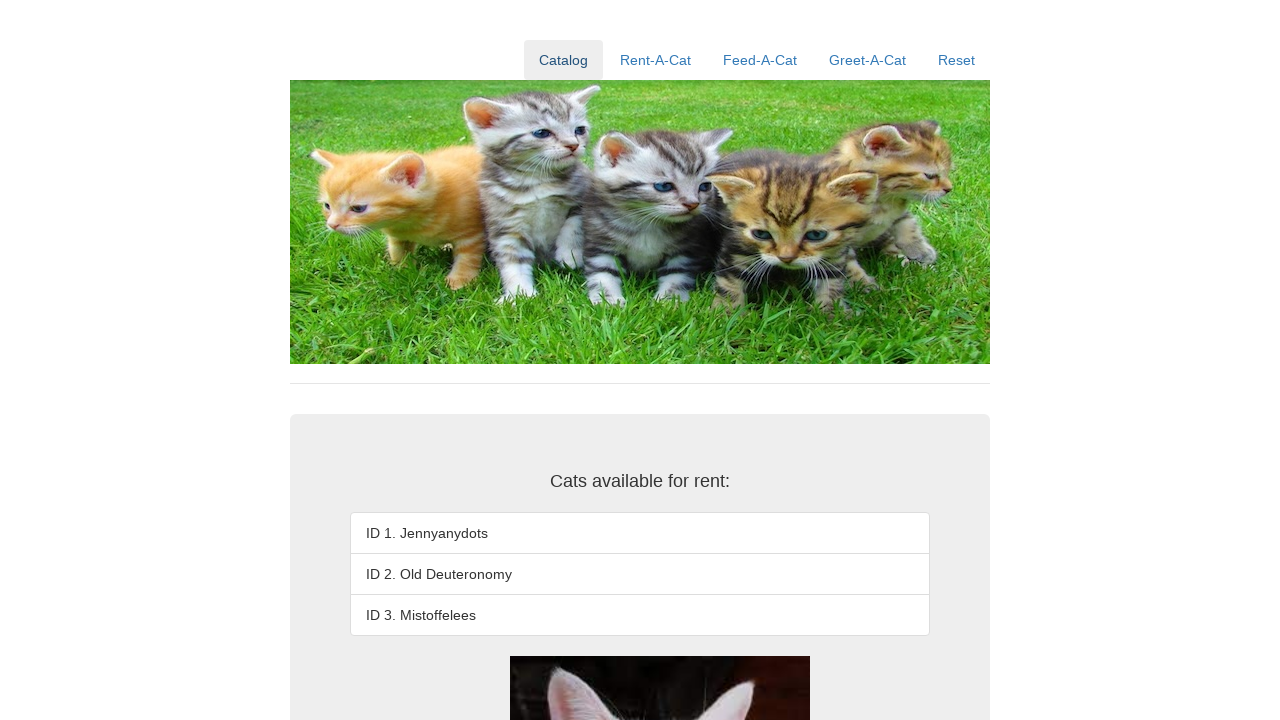